Tests JavaScript alert handling by triggering different types of alerts (basic alert, confirm dialog, prompt dialog), accepting/dismissing them, and entering text into a prompt.

Starting URL: http://the-internet.herokuapp.com/javascript_alerts

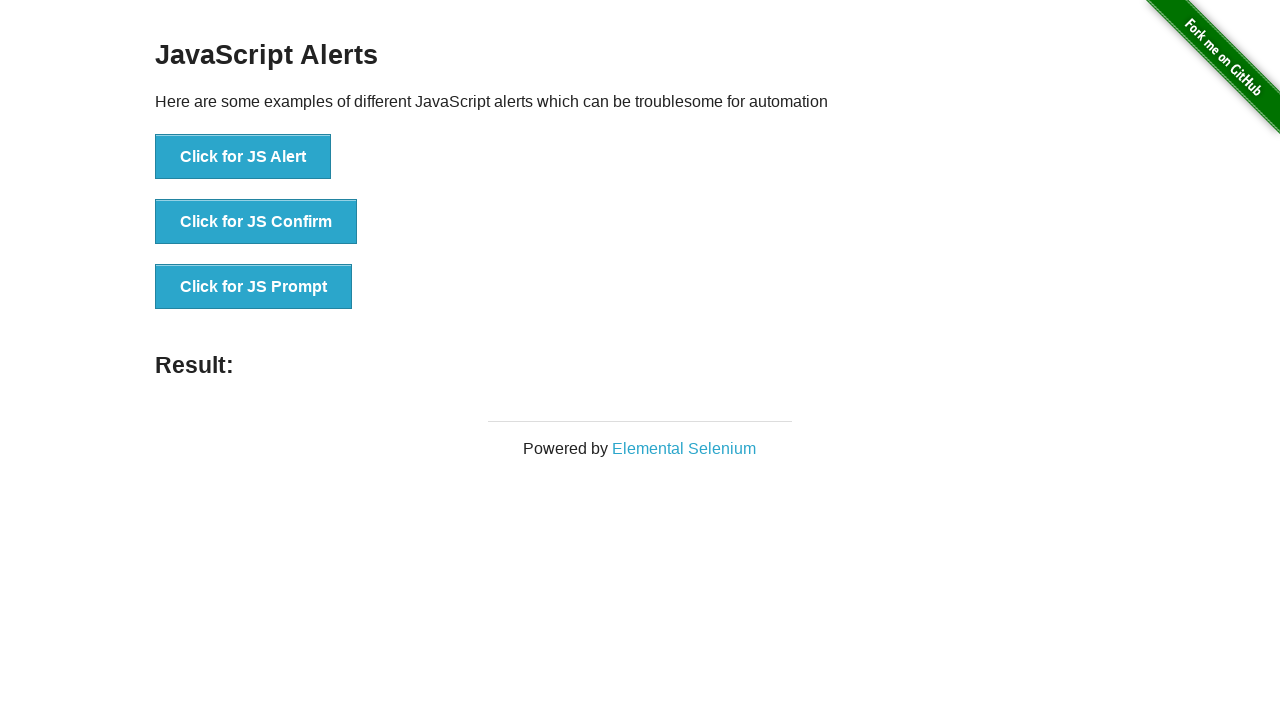

Set up dialog handler to track and handle JavaScript alerts
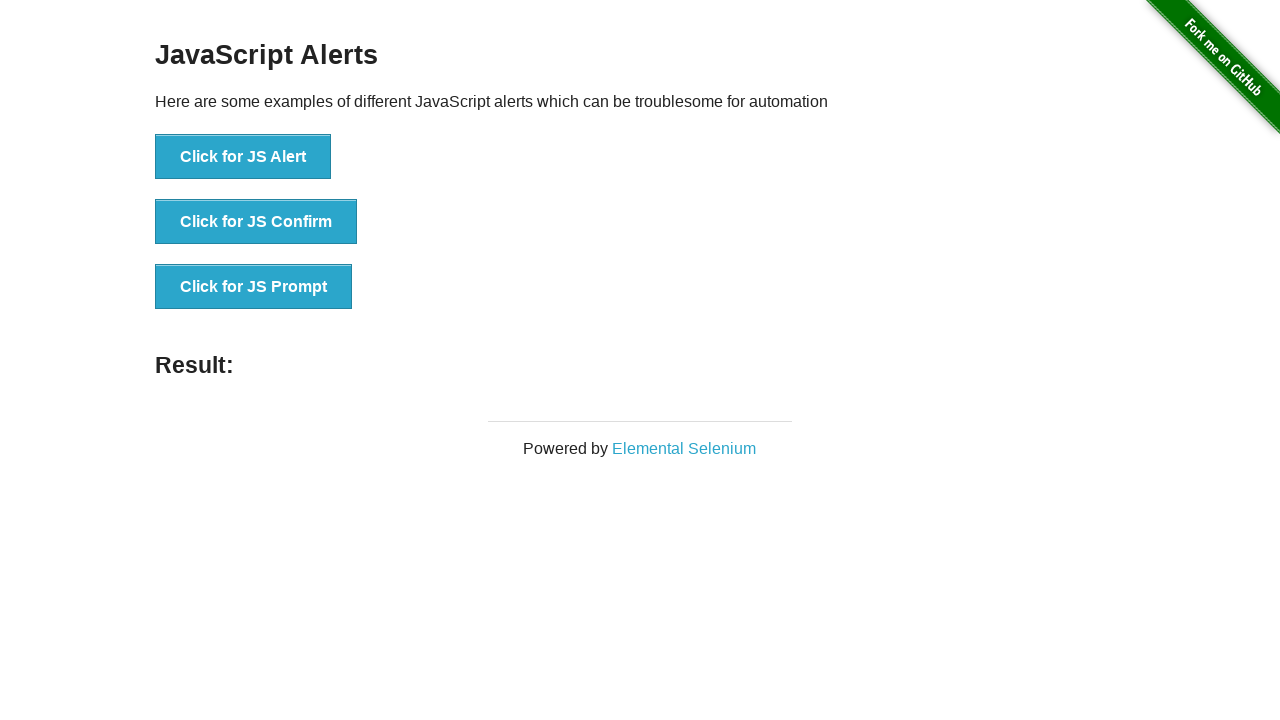

Clicked first button to trigger JavaScript alert at (243, 157) on (//button)[1]
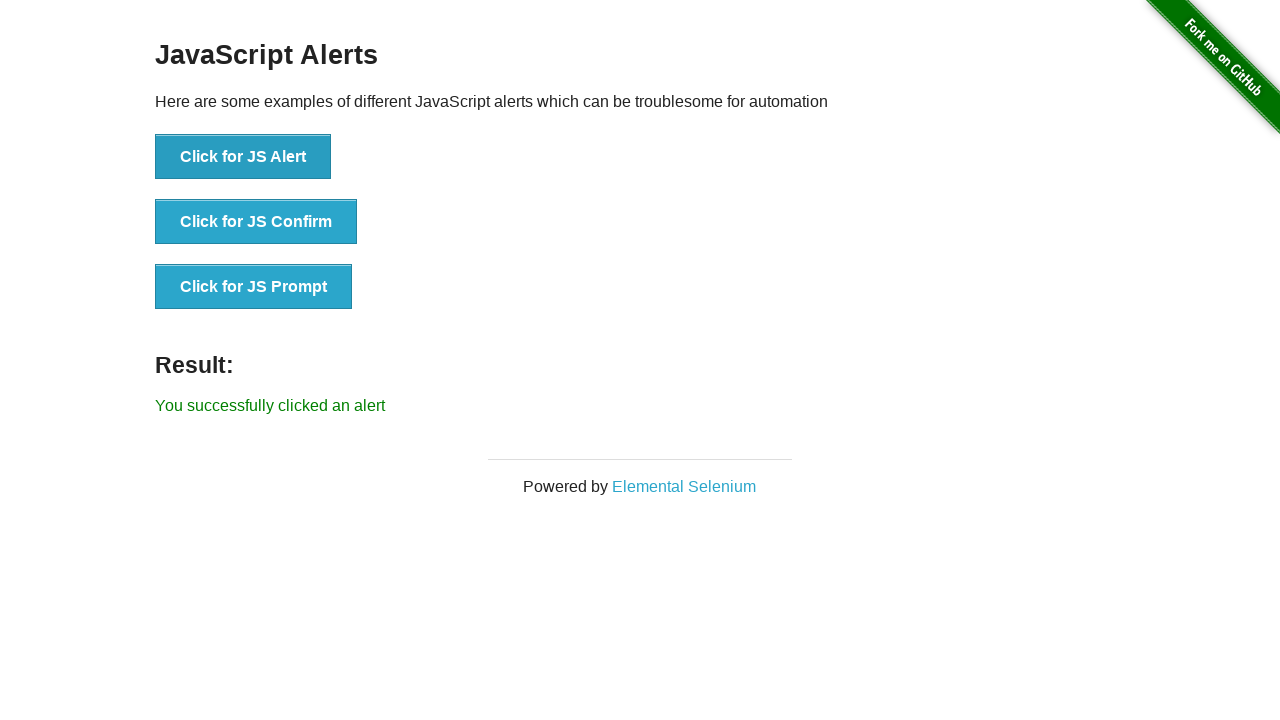

Waited for alert dialog to be handled
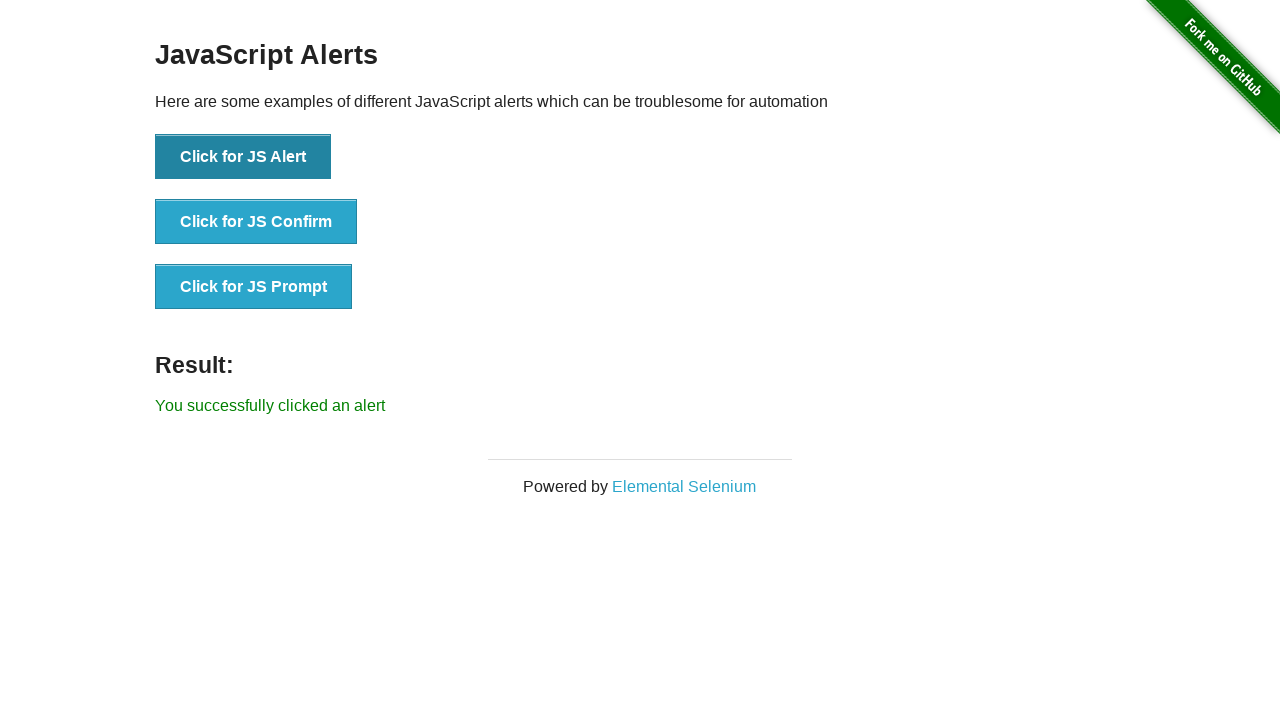

Clicked second button to trigger JavaScript confirm dialog at (256, 222) on (//button)[2]
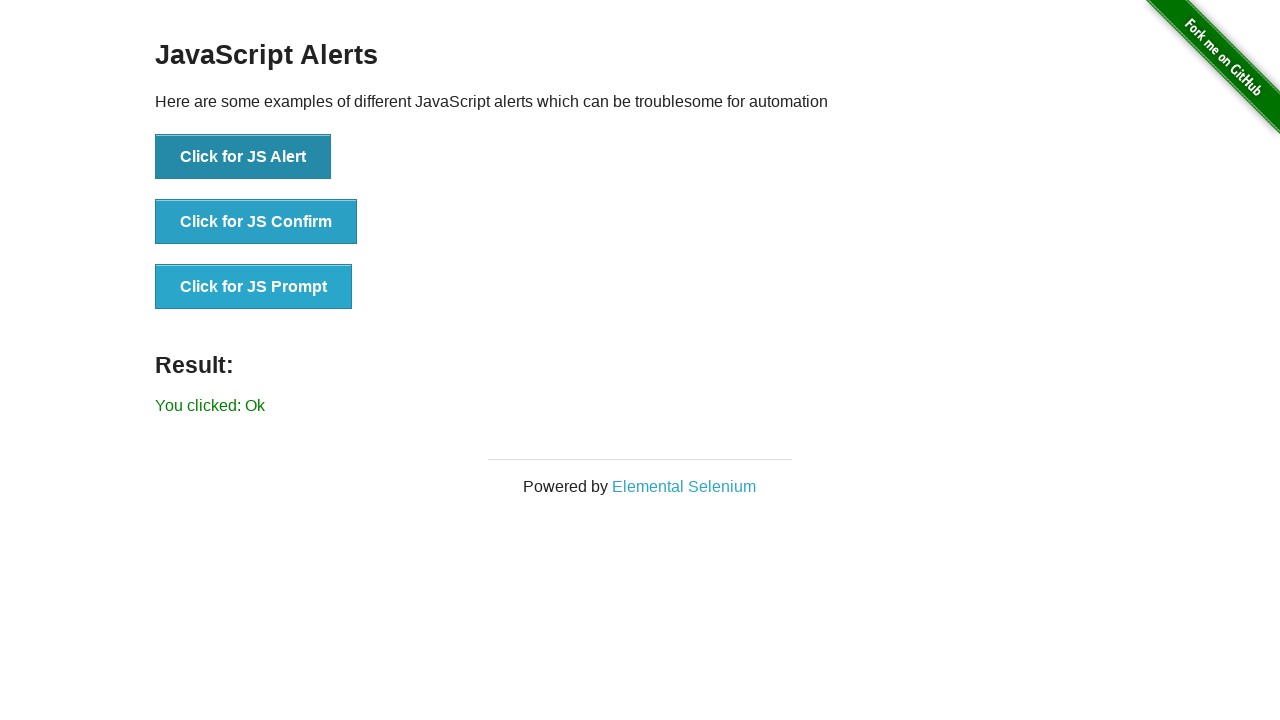

Waited for confirm dialog to be handled
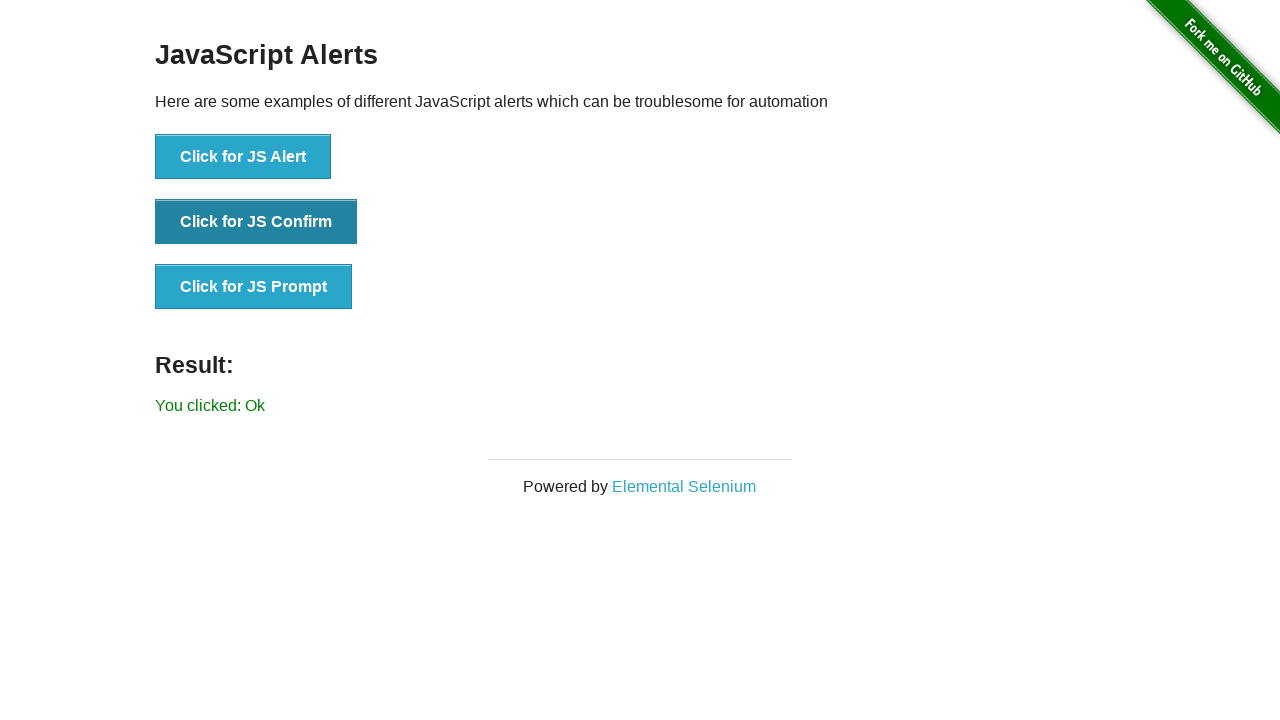

Clicked third button to trigger JavaScript prompt dialog at (254, 287) on (//button)[3]
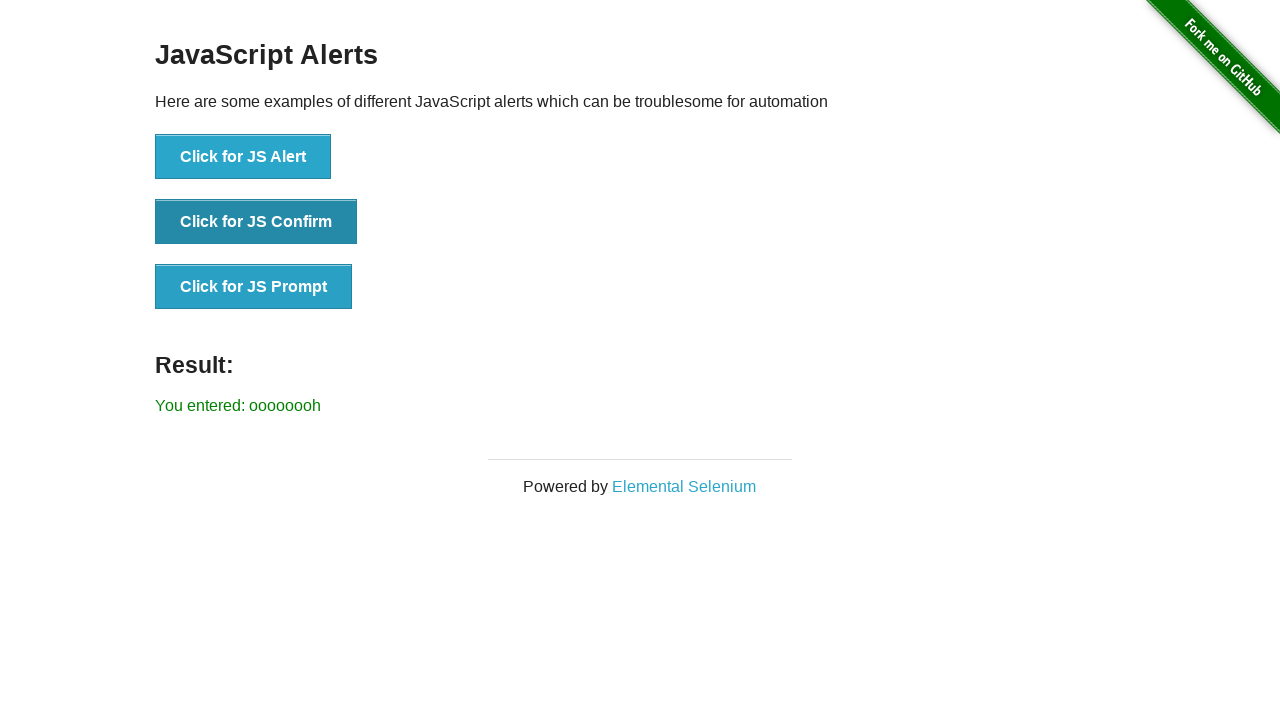

Waited for prompt dialog to be handled with text input
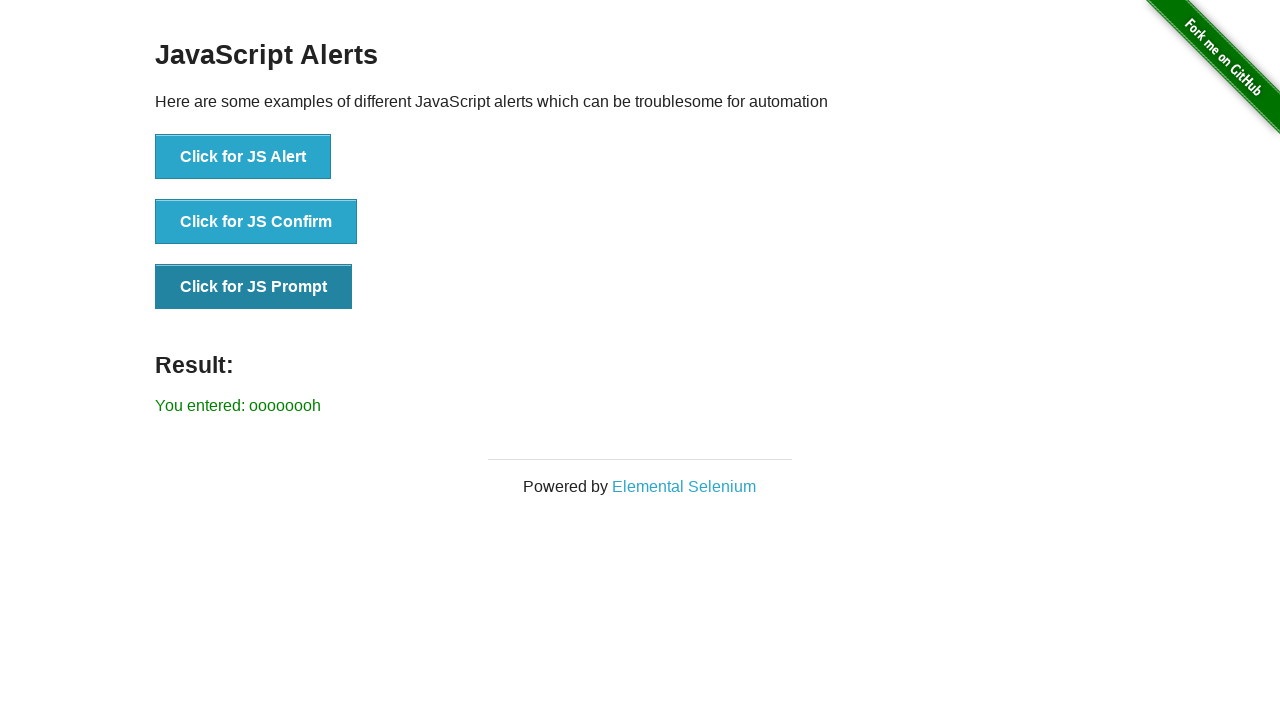

Verified result text is displayed after all alert interactions
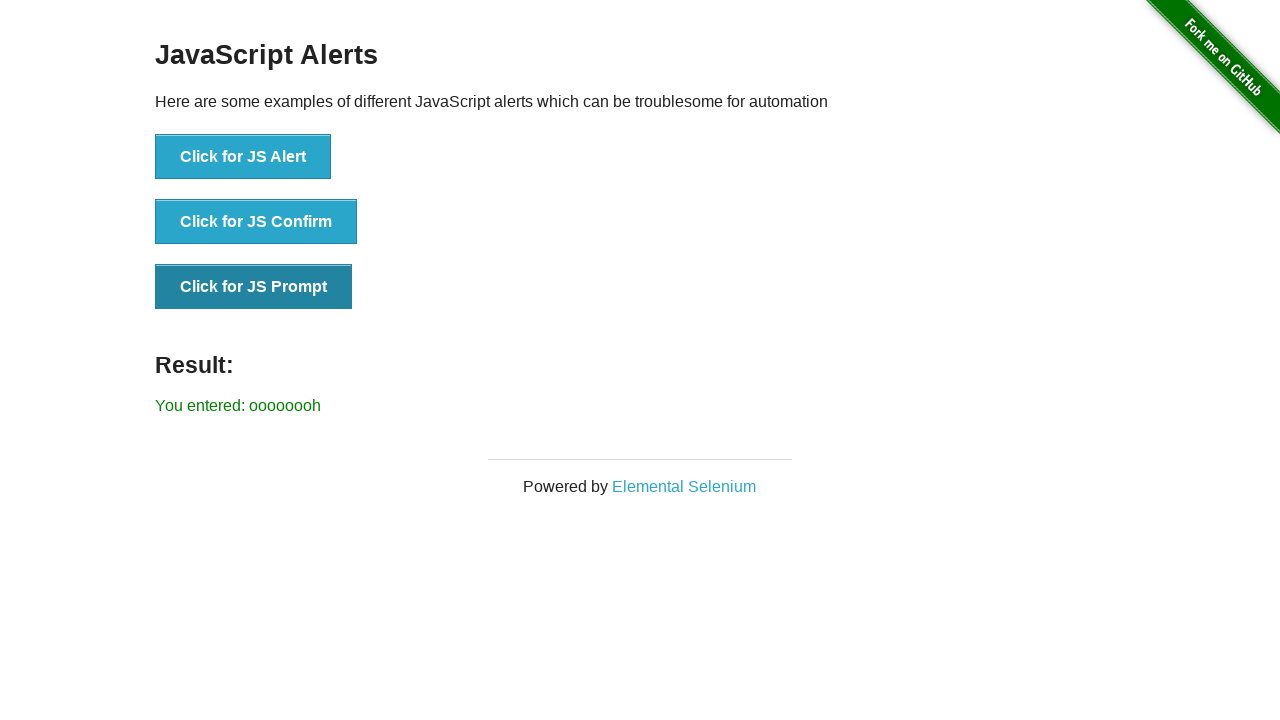

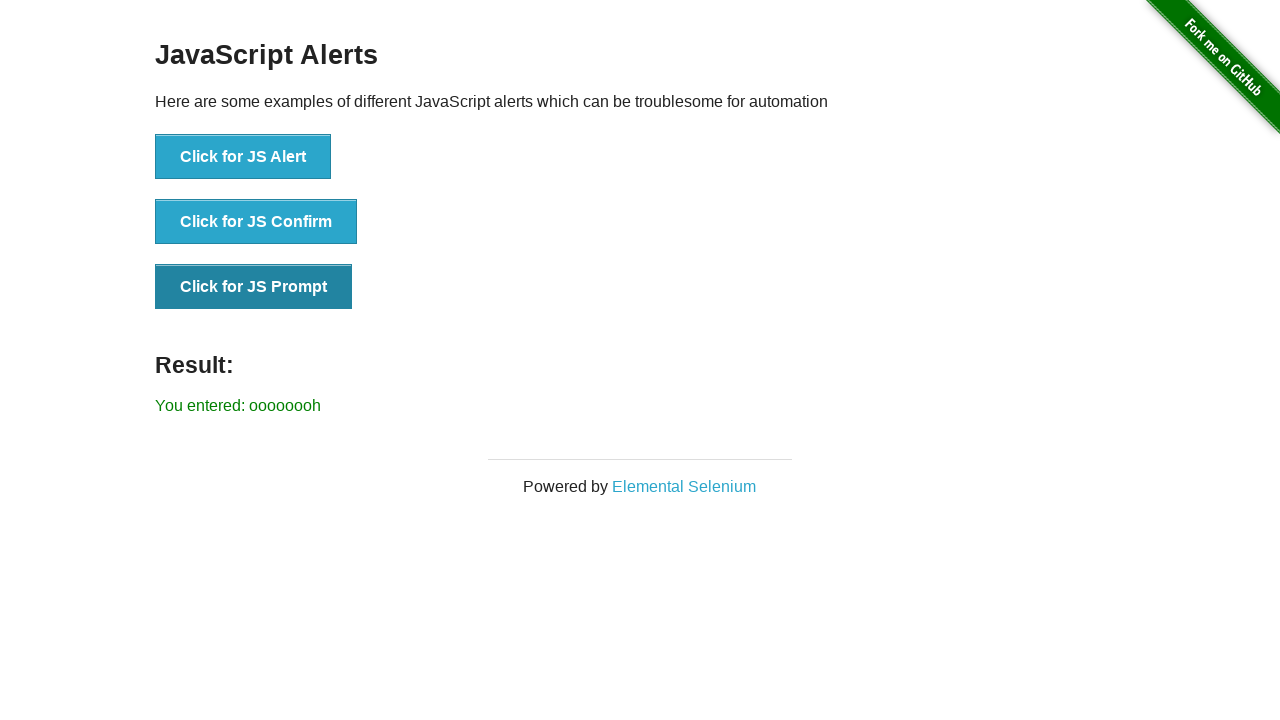